Tests the price filter slider functionality on an e-commerce shop page by performing a drag-and-drop action to adjust the price range.

Starting URL: http://practice.automationtesting.in/shop/

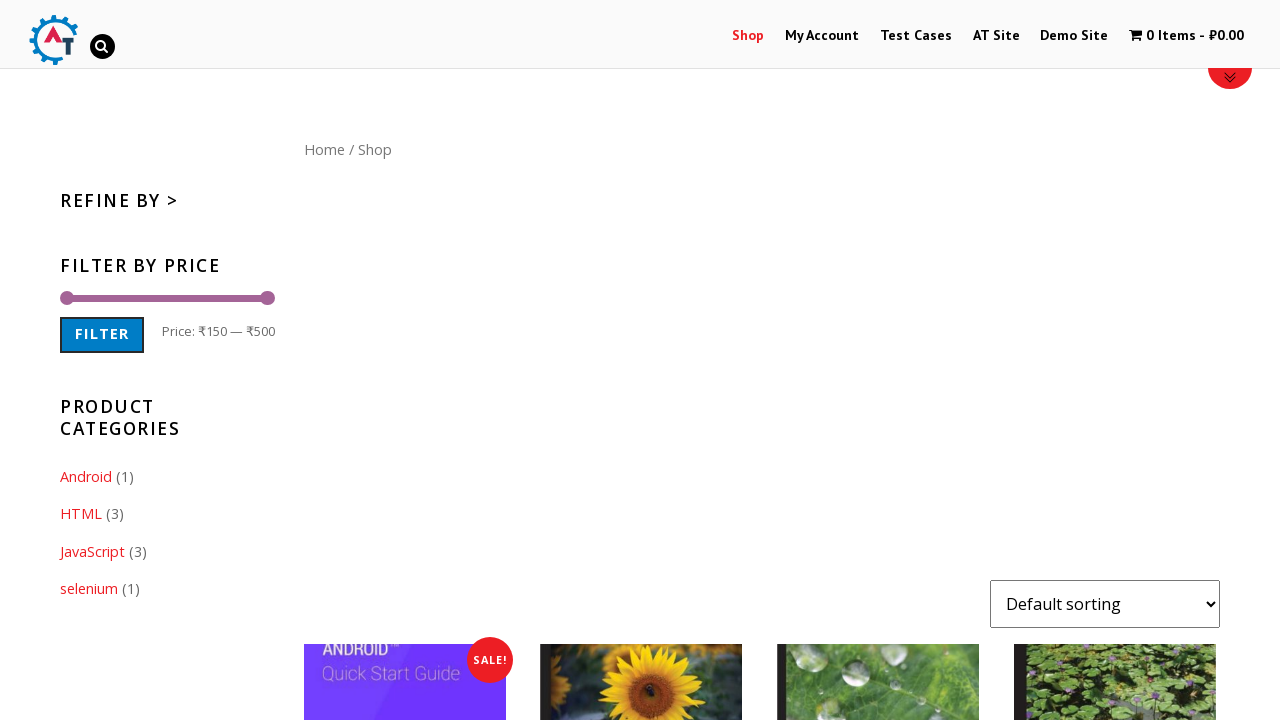

Price filter slider element became visible
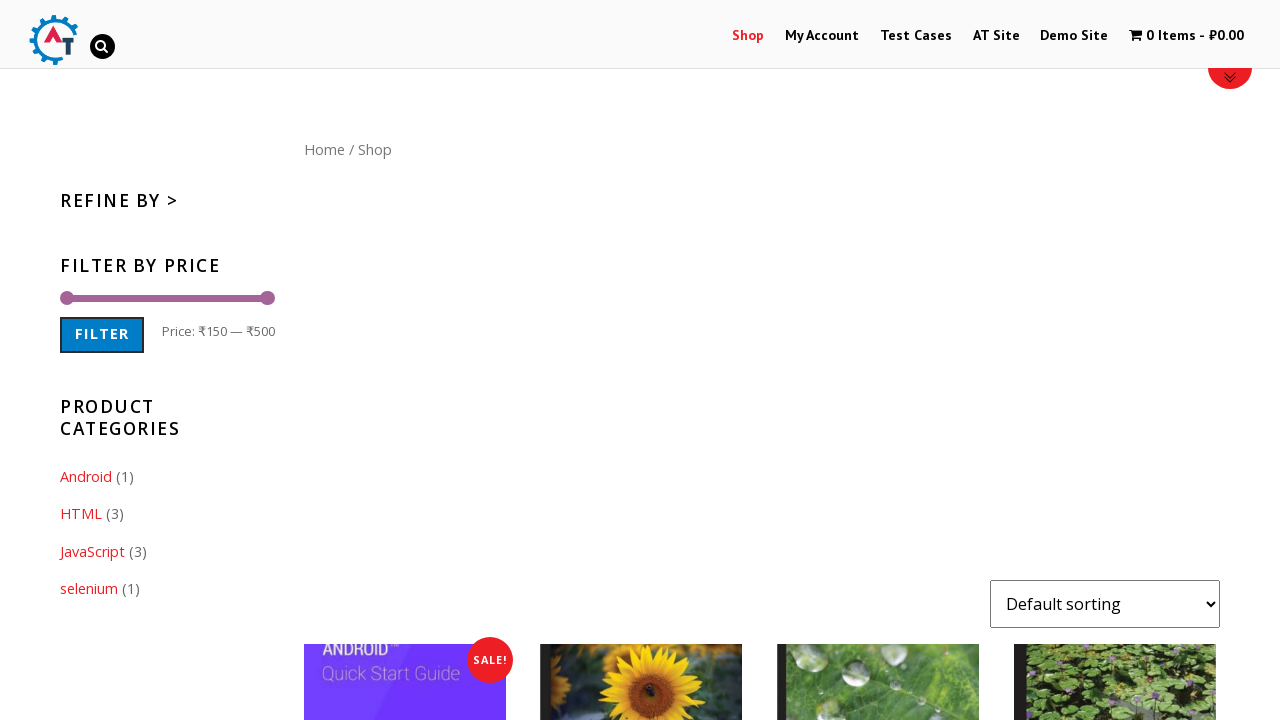

Located the price filter slider element
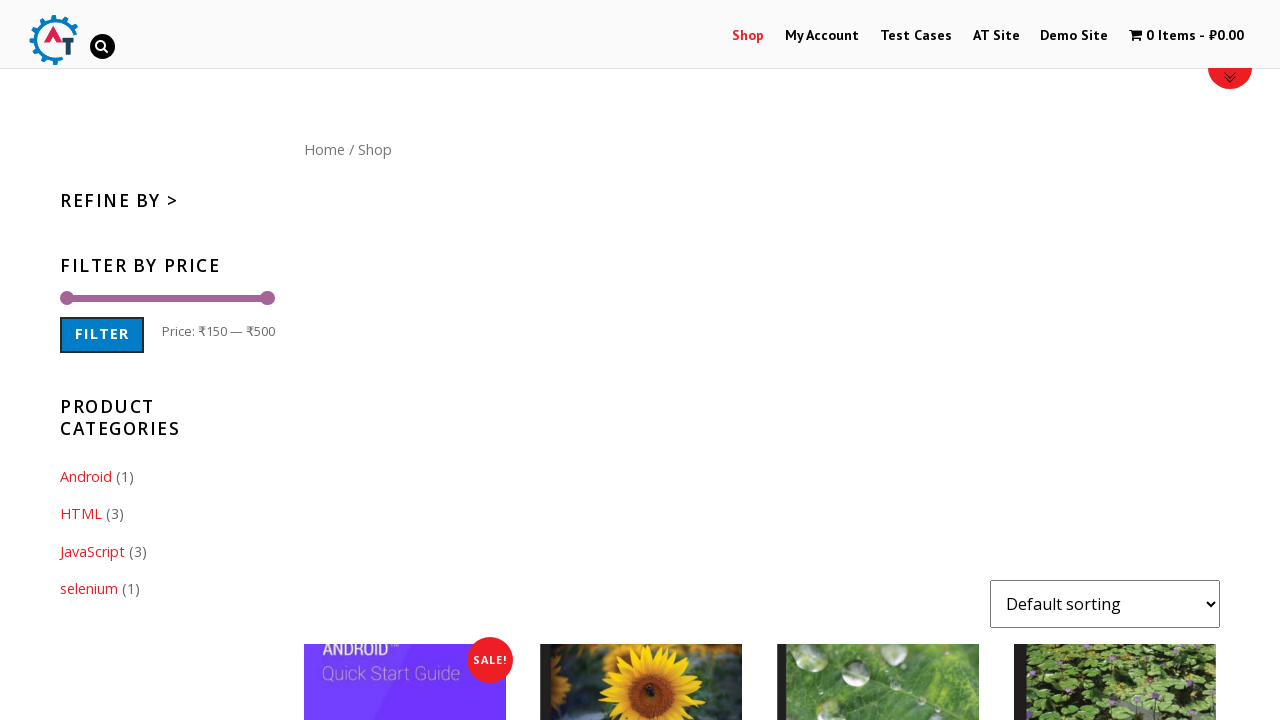

Retrieved bounding box coordinates of the slider
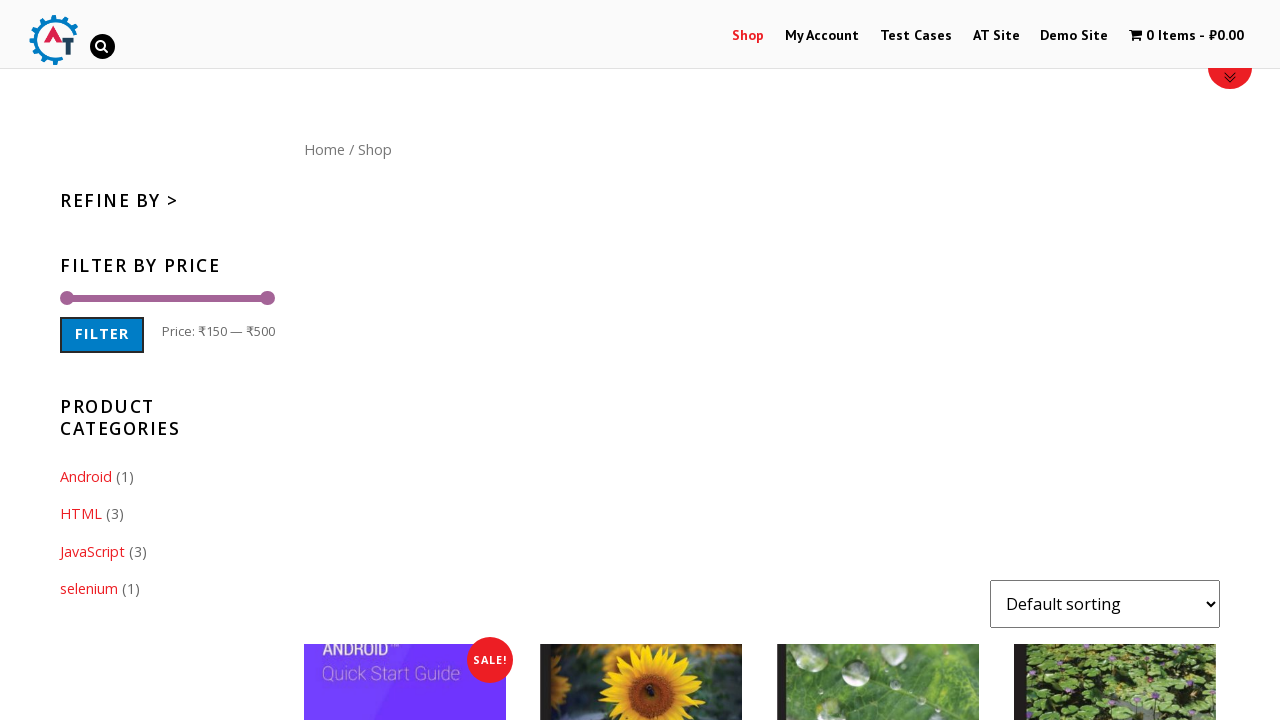

Moved mouse to the starting position on the slider at (67, 299)
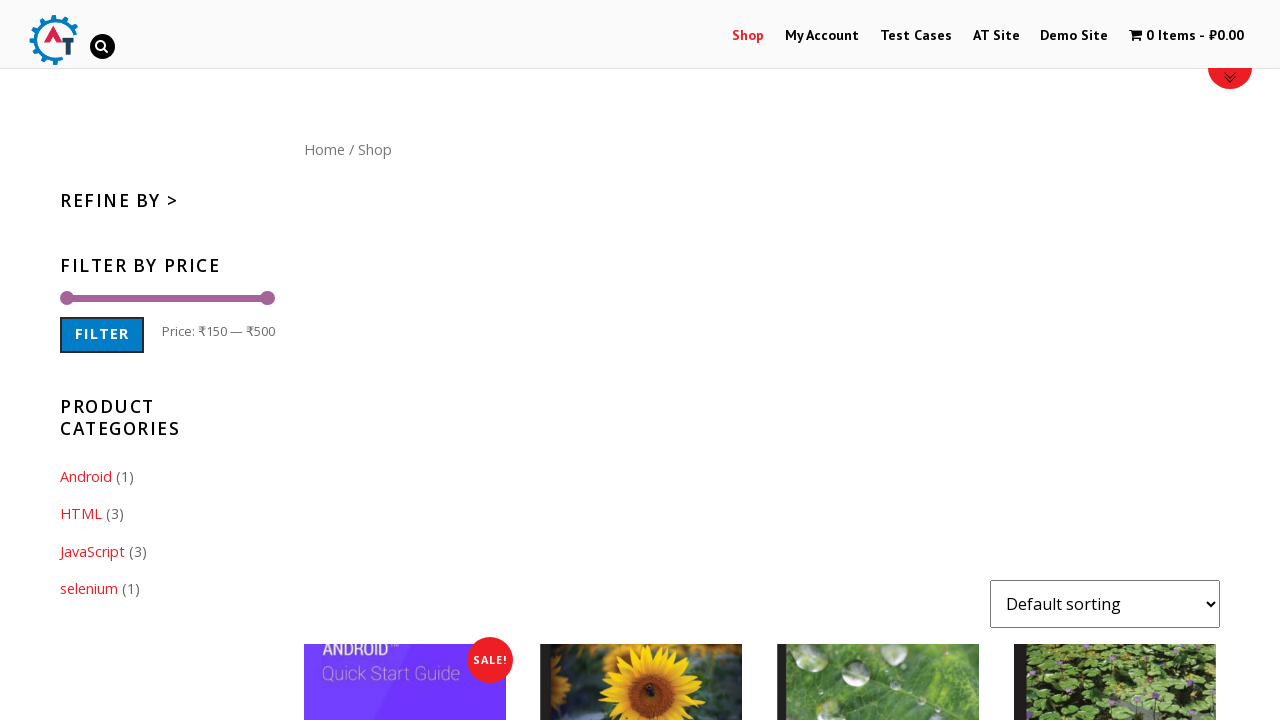

Pressed mouse button down on the slider at (67, 299)
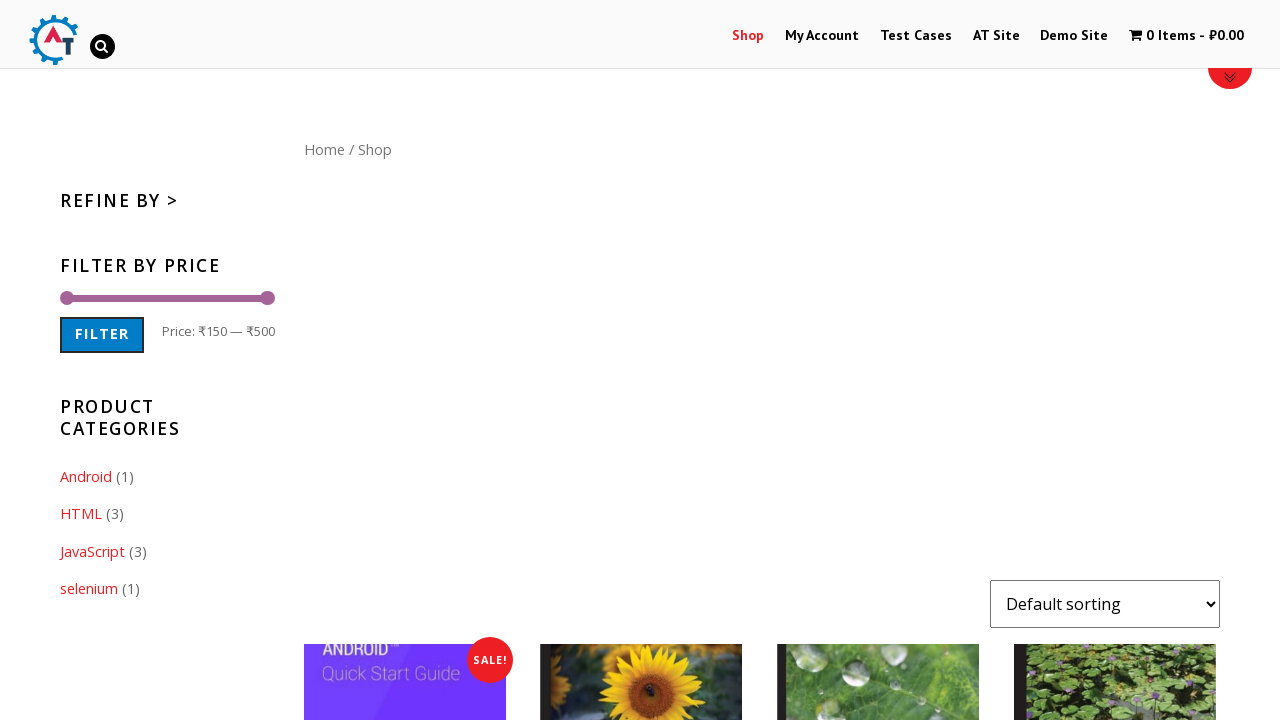

Dragged slider to the right by 150 pixels to adjust price range at (217, 299)
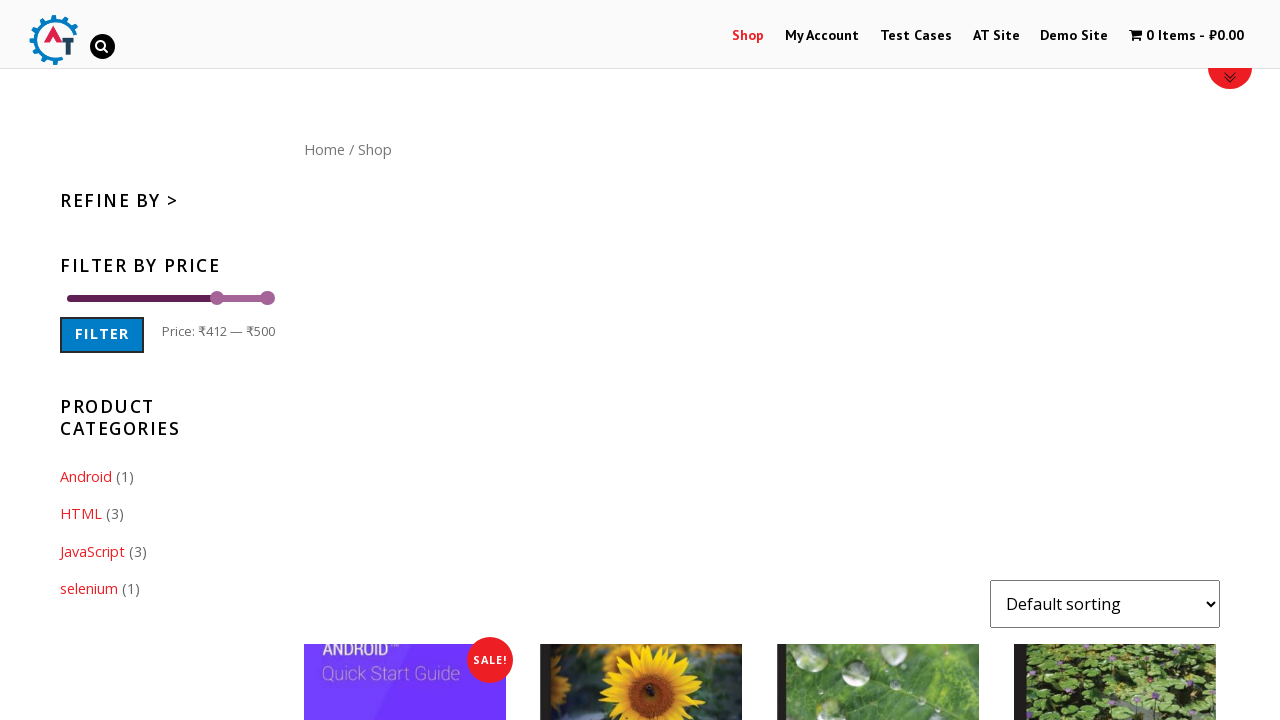

Released mouse button to complete the drag-and-drop action at (217, 299)
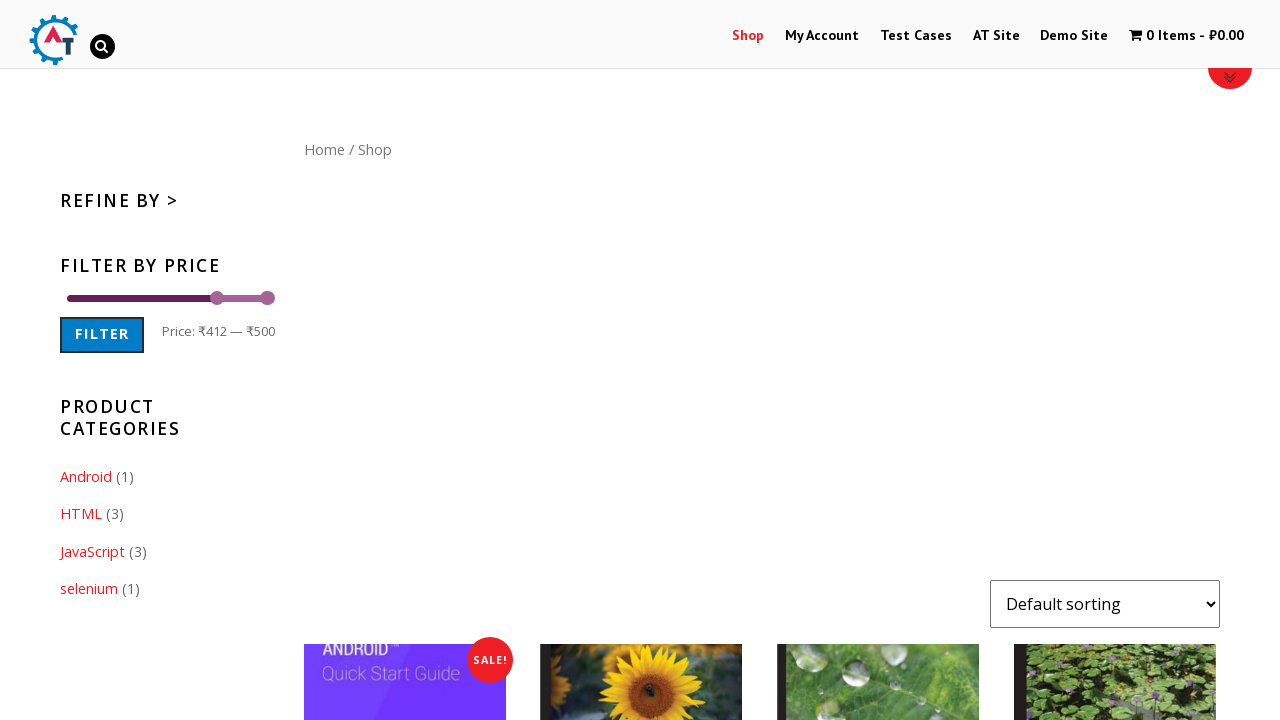

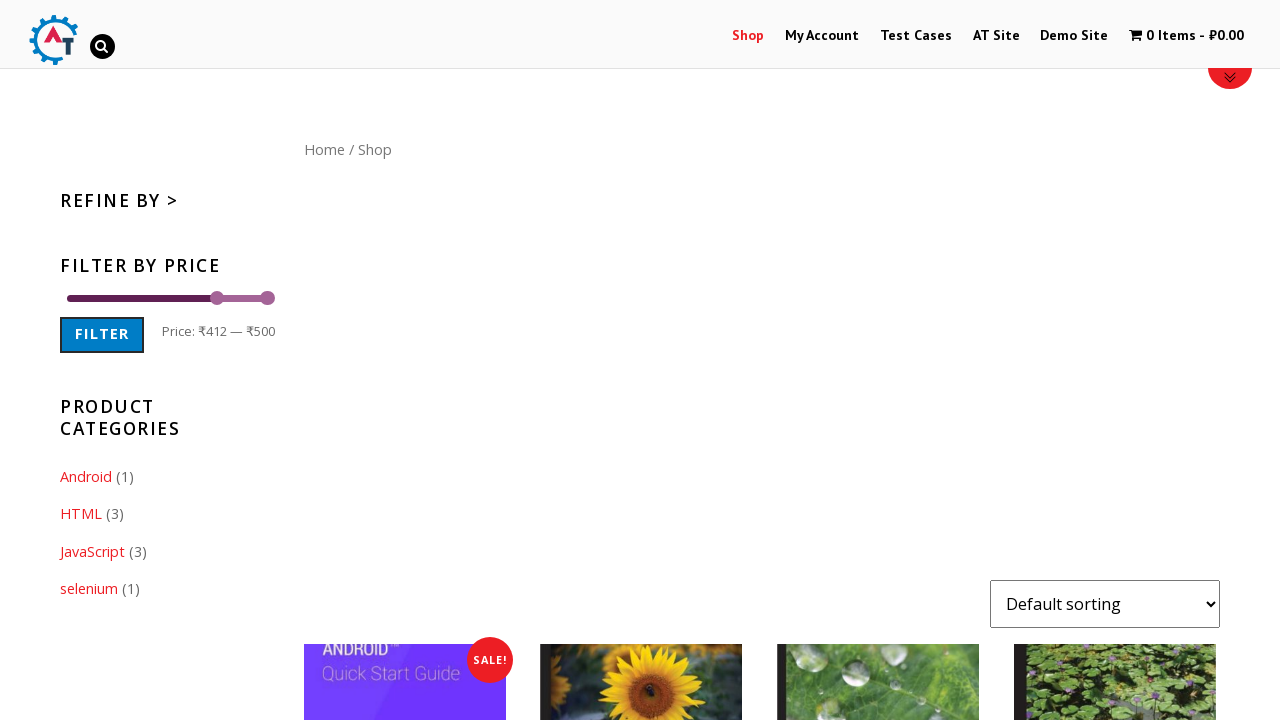